Tests login form functionality on a public testing site by filling username and password fields and verifying the flash message appears after submission

Starting URL: https://the-internet.herokuapp.com/login

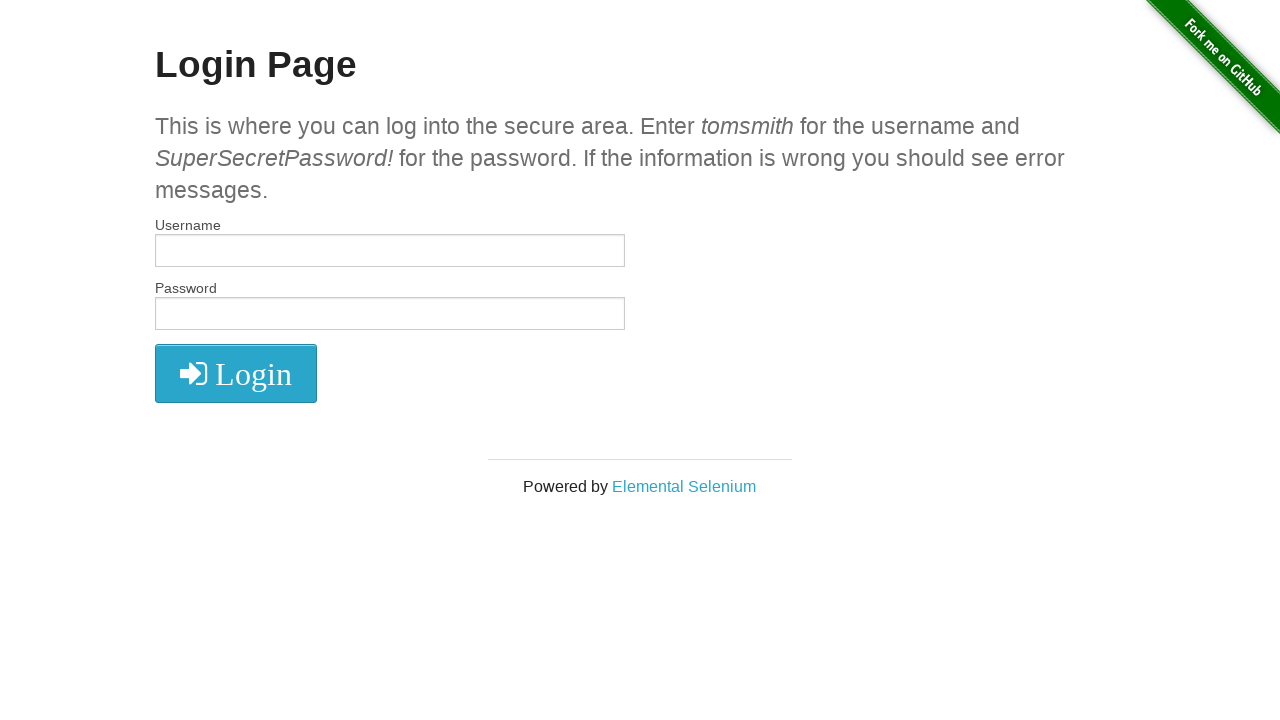

Filled username field with 'tomsmith' on #username
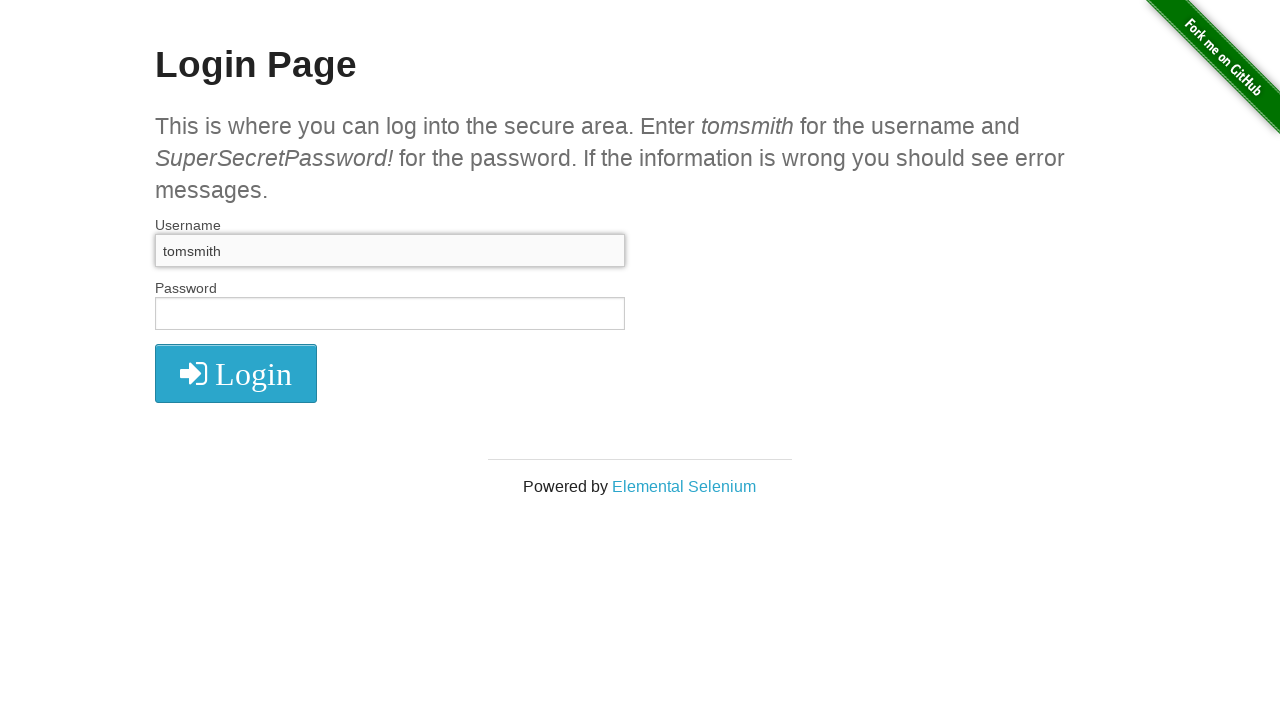

Filled password field with 'SuperSecretPassword!' on #password
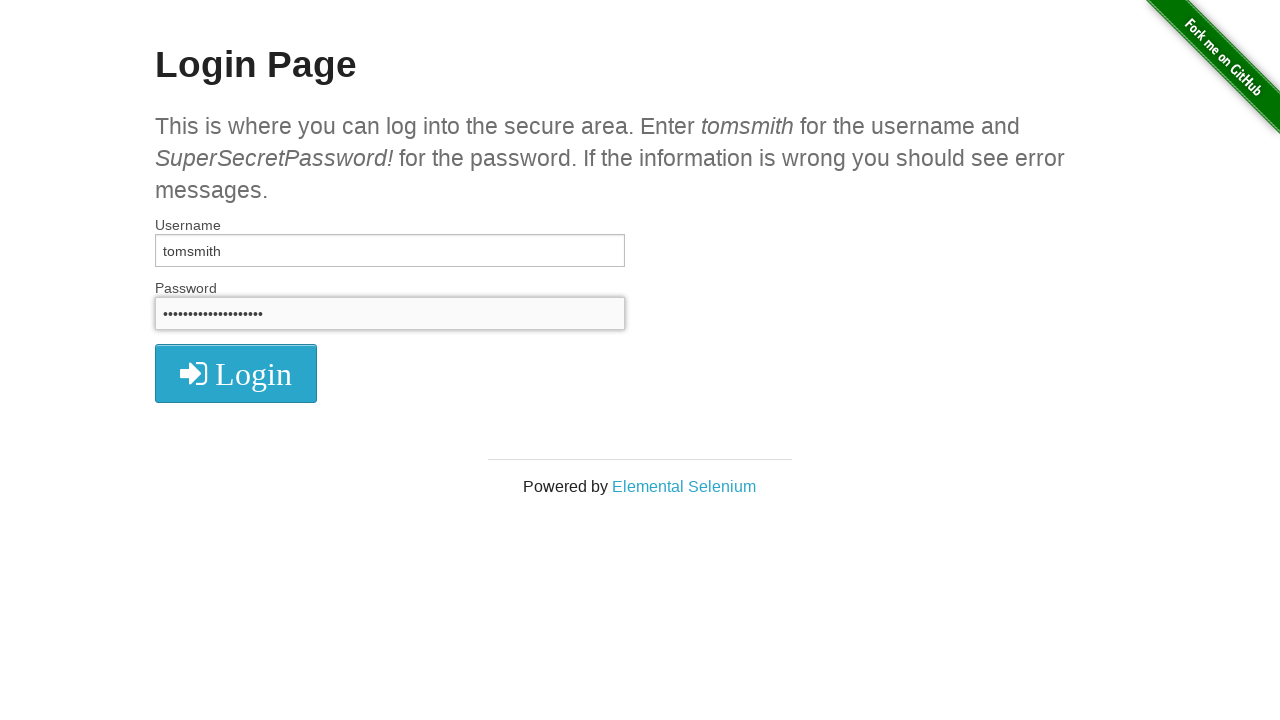

Clicked submit button to login at (236, 373) on button[type='submit']
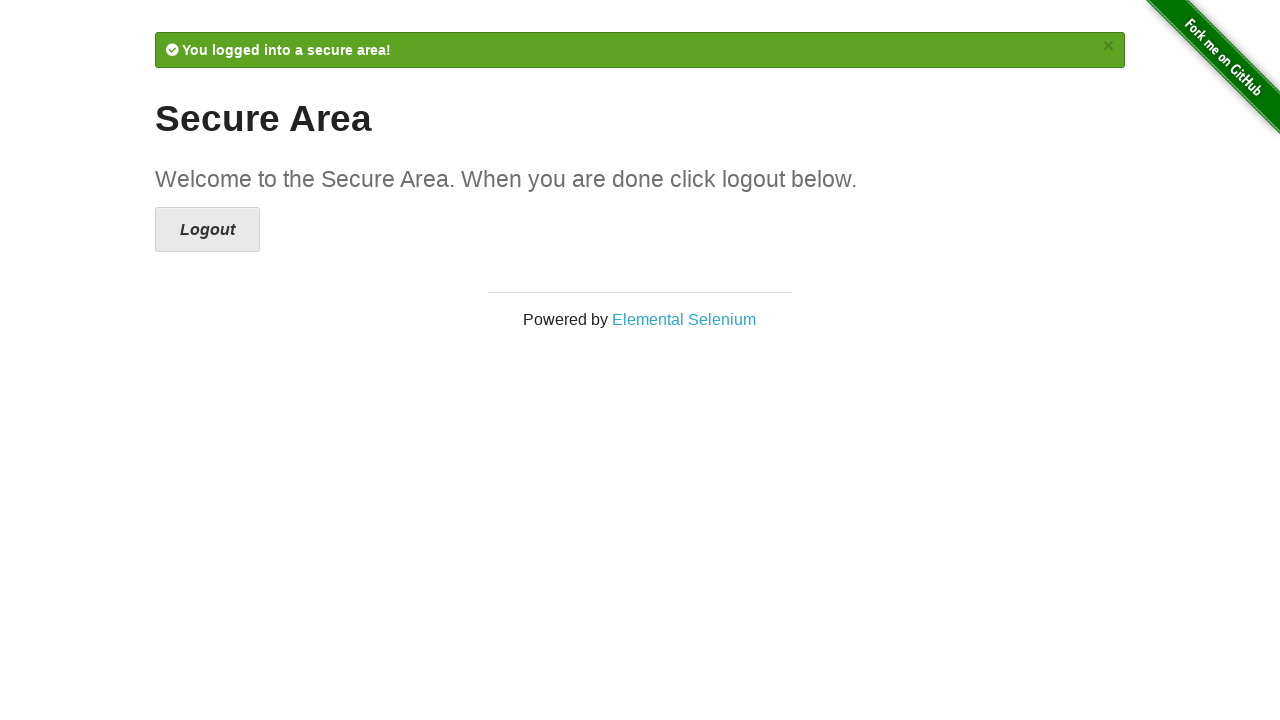

Flash message appeared after successful login
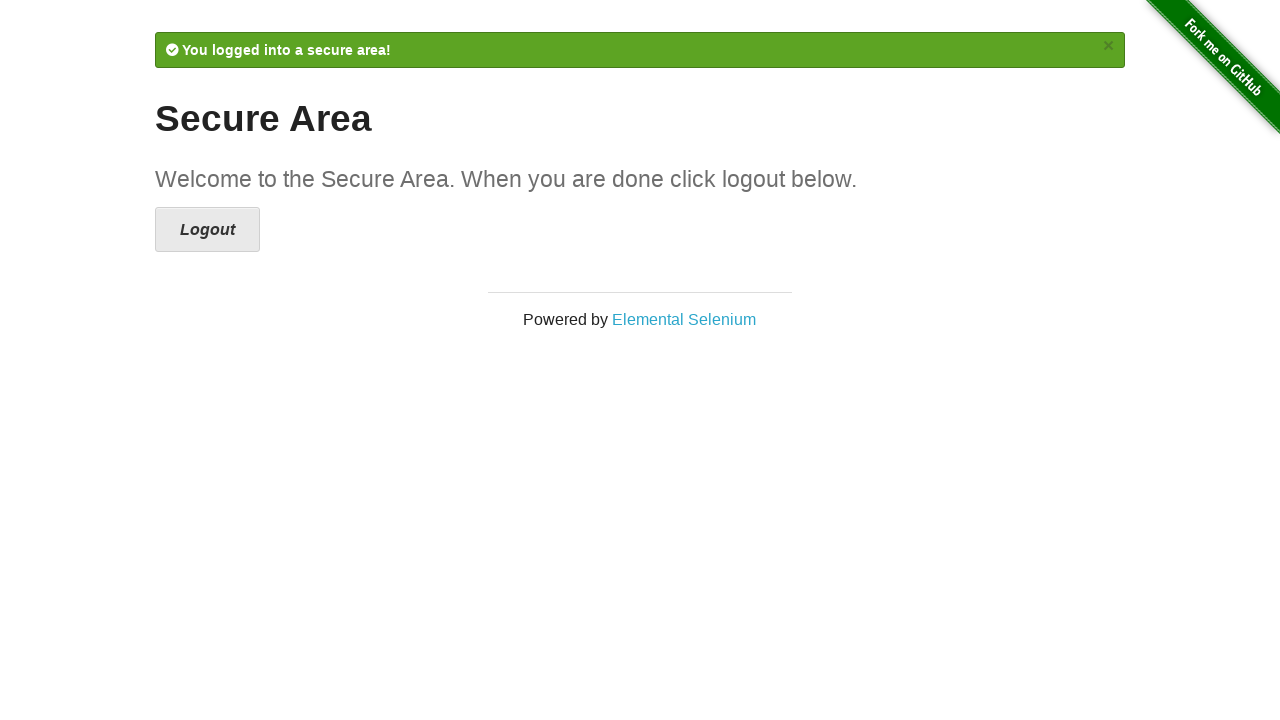

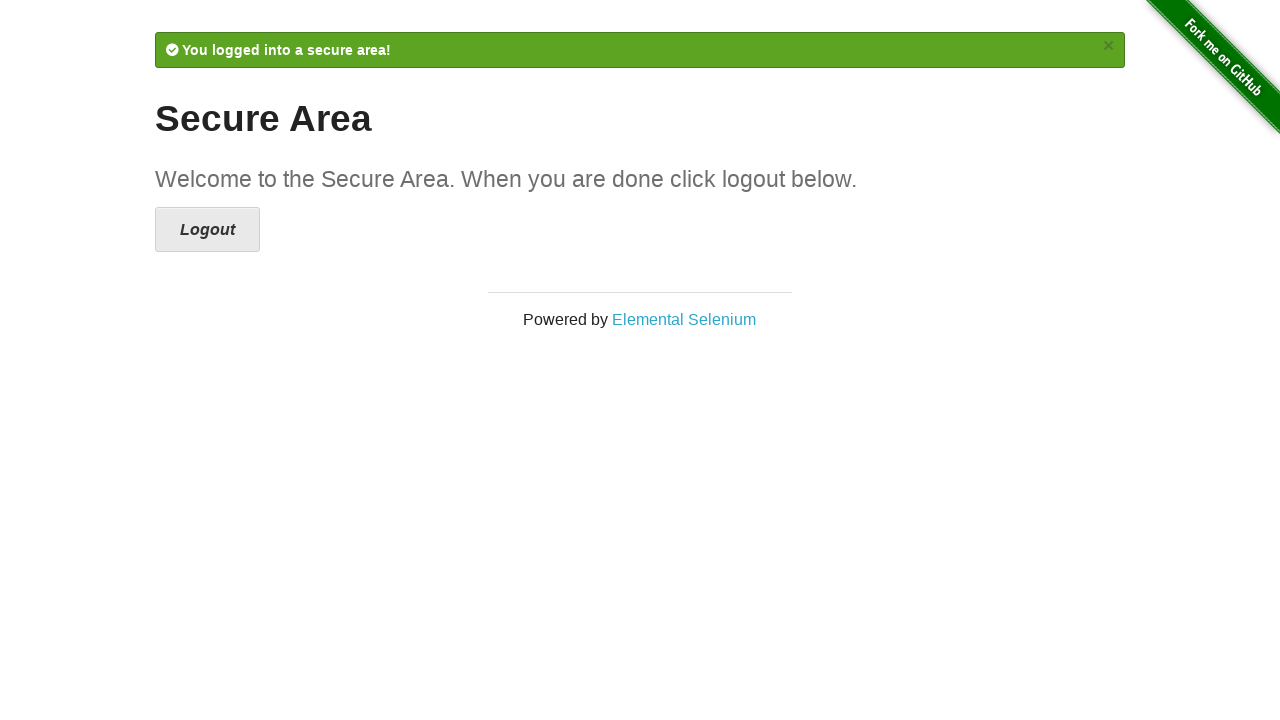